Tests browser tab management by opening a new tab and then closing it, demonstrating window switching functionality

Starting URL: https://www.netflix.com/in/

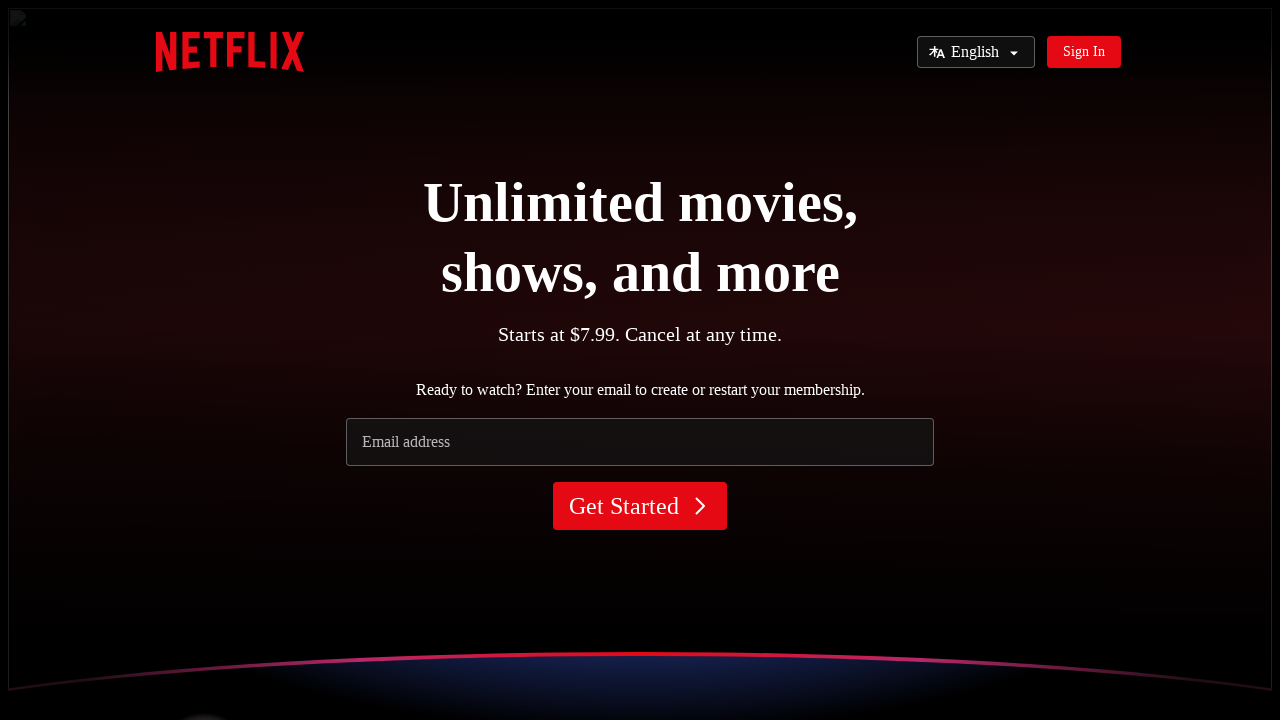

Opened a new browser tab
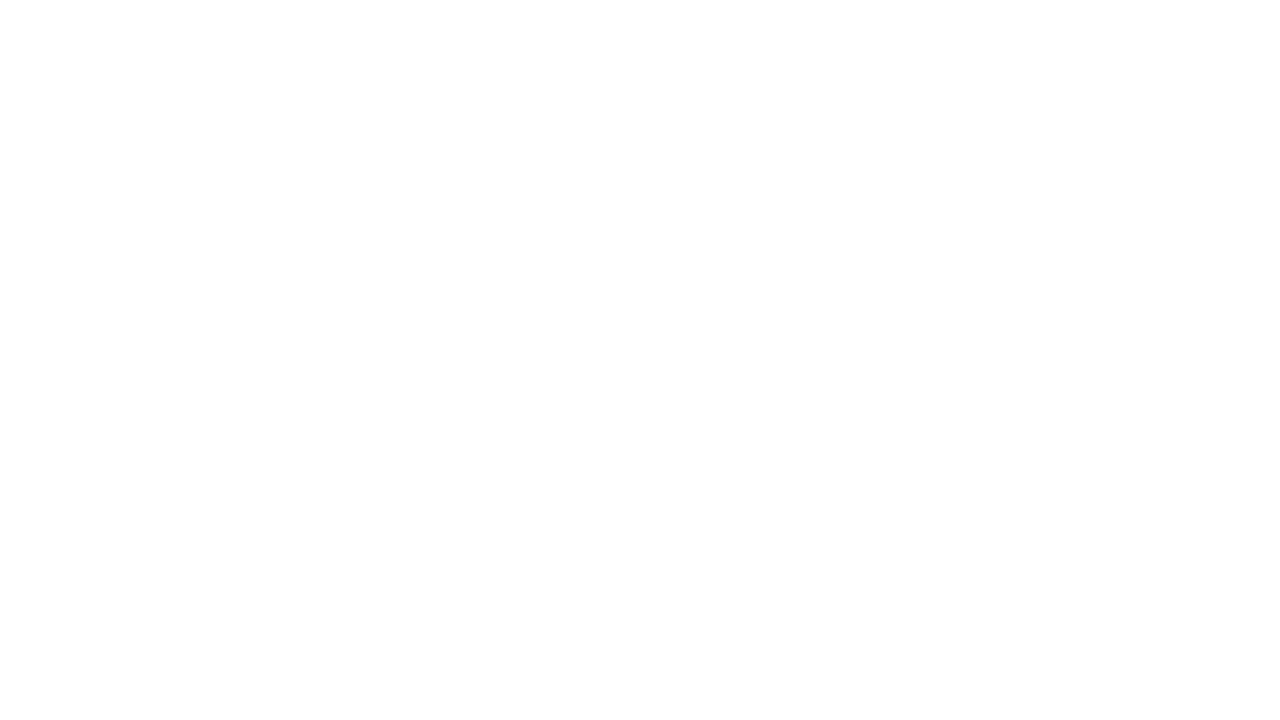

Closed the new browser tab
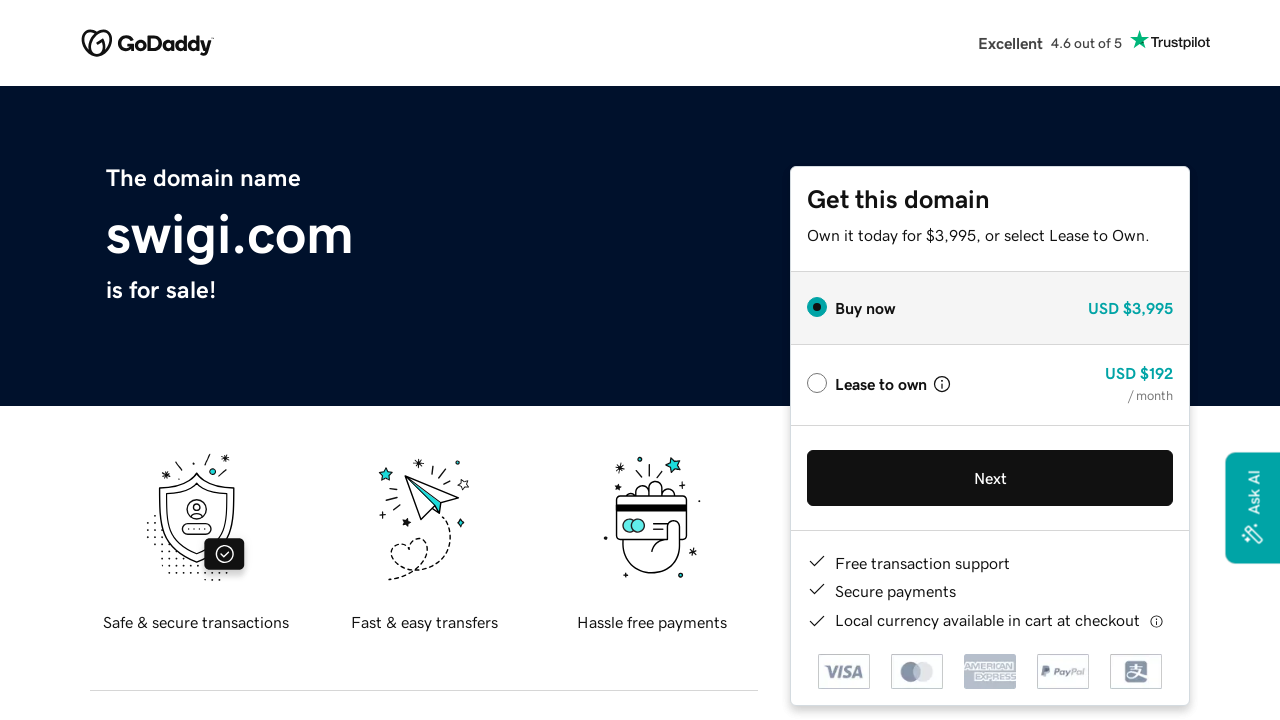

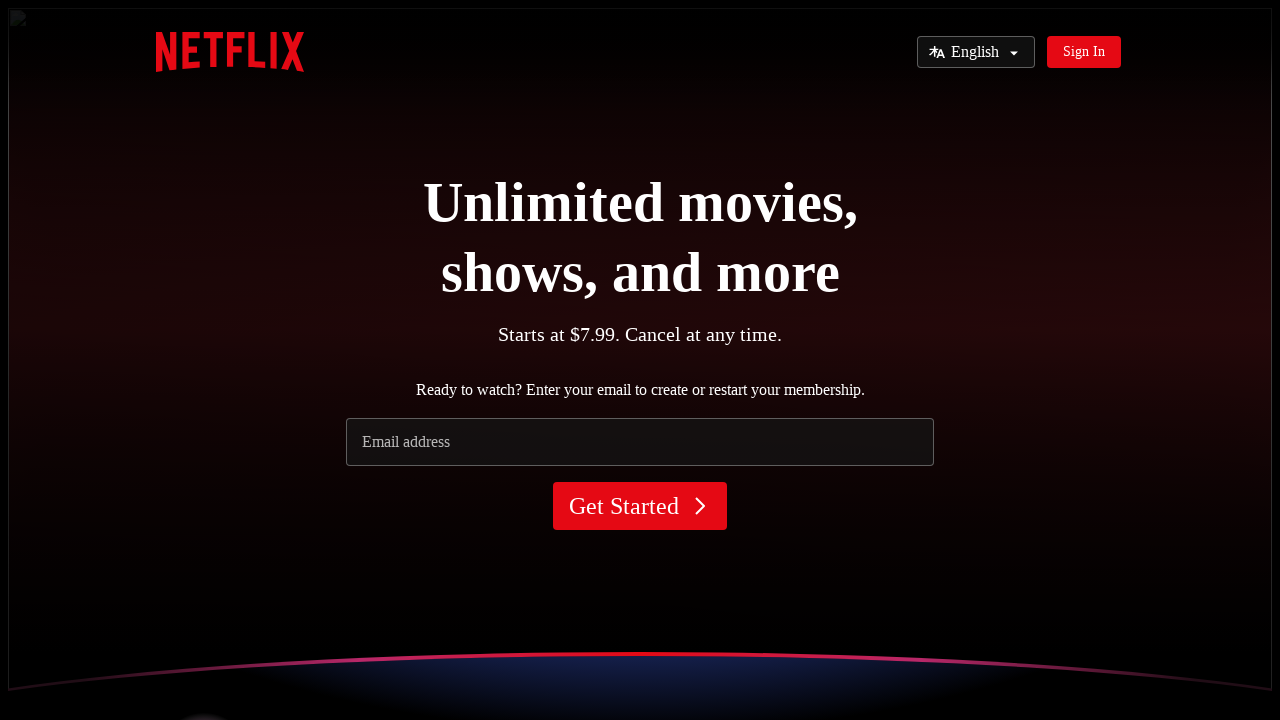